Tests searching by user on OpenTDB by navigating to browse page, selecting "User" from the type dropdown, searching for "DrAwesome", and verifying a list of questions by that user is displayed.

Starting URL: https://opentdb.com/

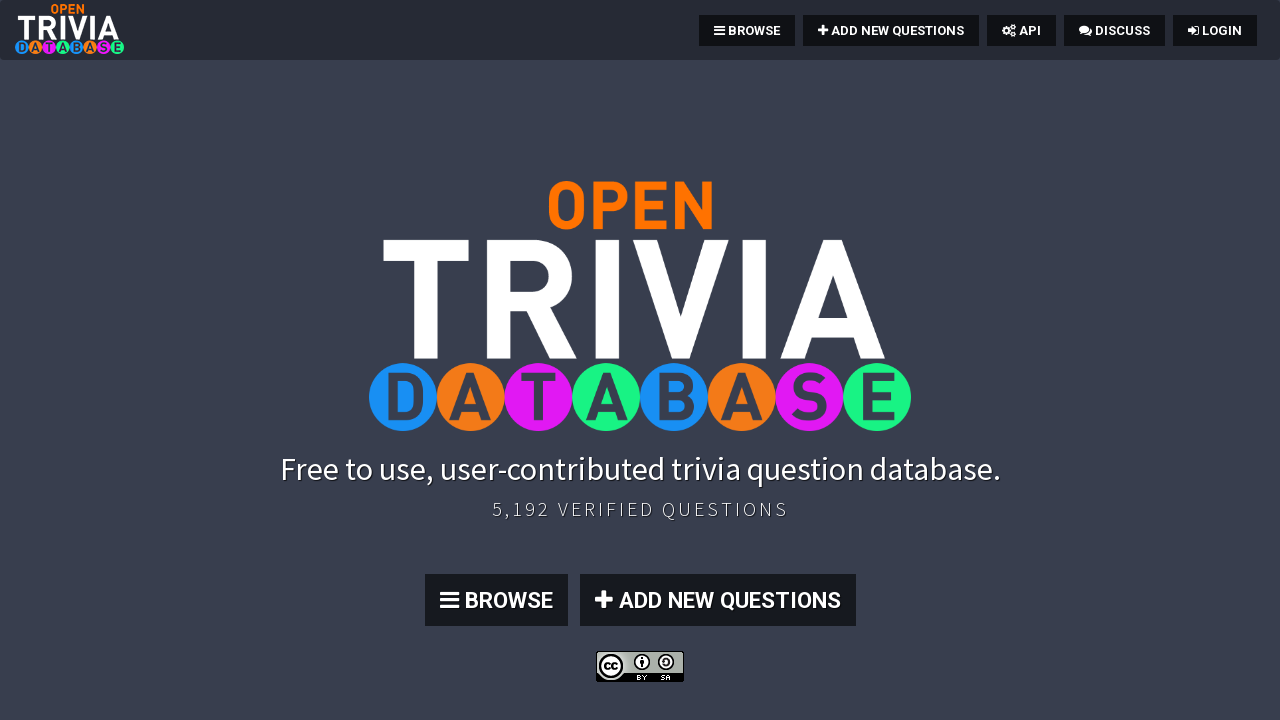

Clicked Browse button to navigate to search page at (496, 600) on .btn:nth-child(4)
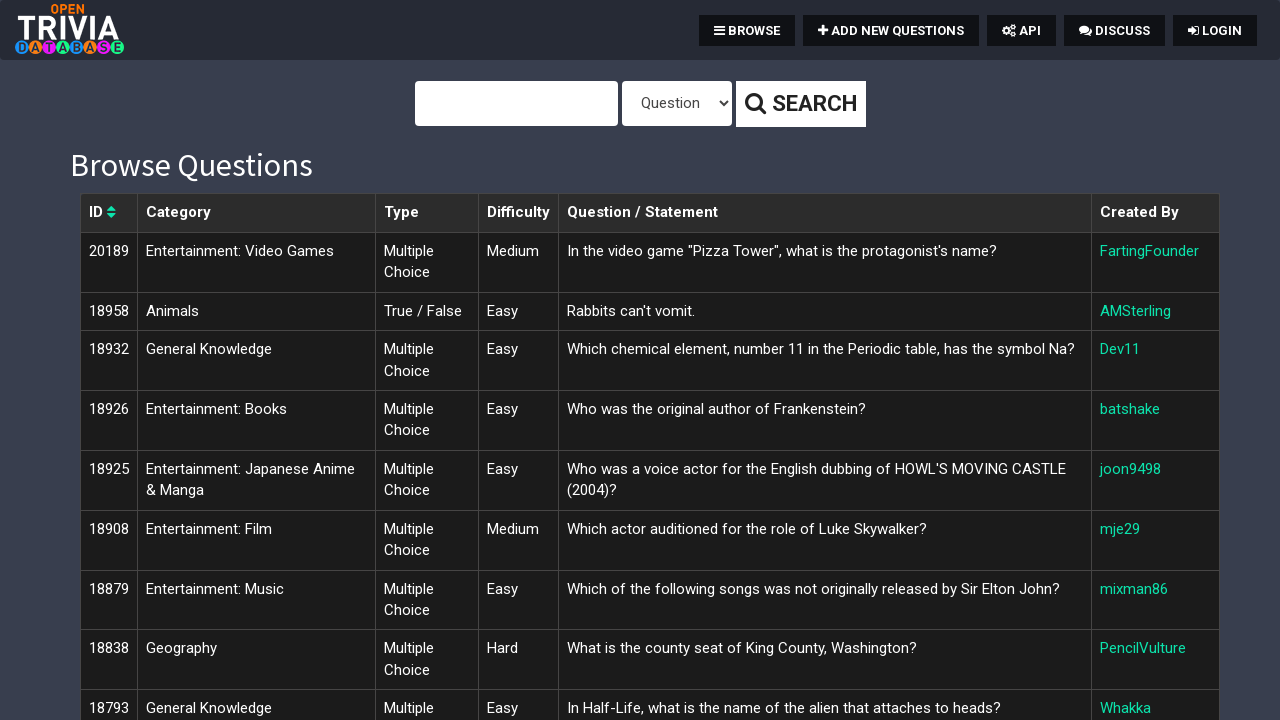

Clicked type dropdown to open options at (676, 104) on #type
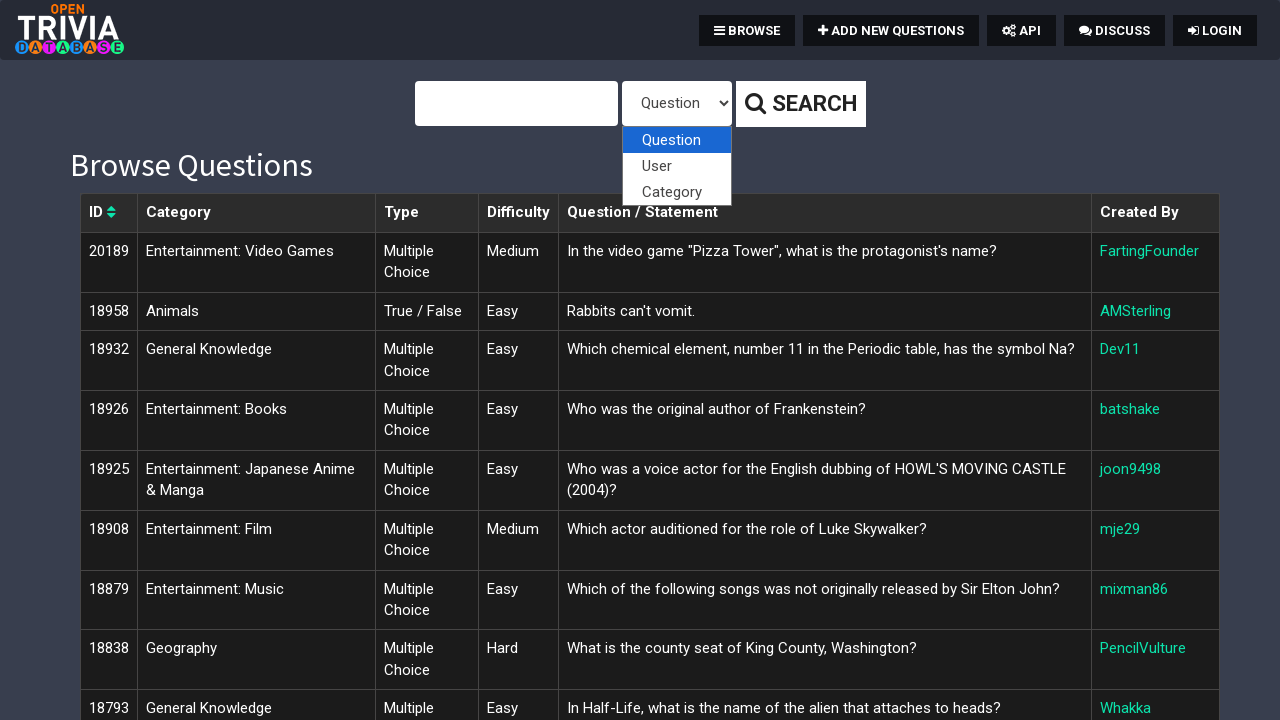

Selected 'User' option from type dropdown on #type
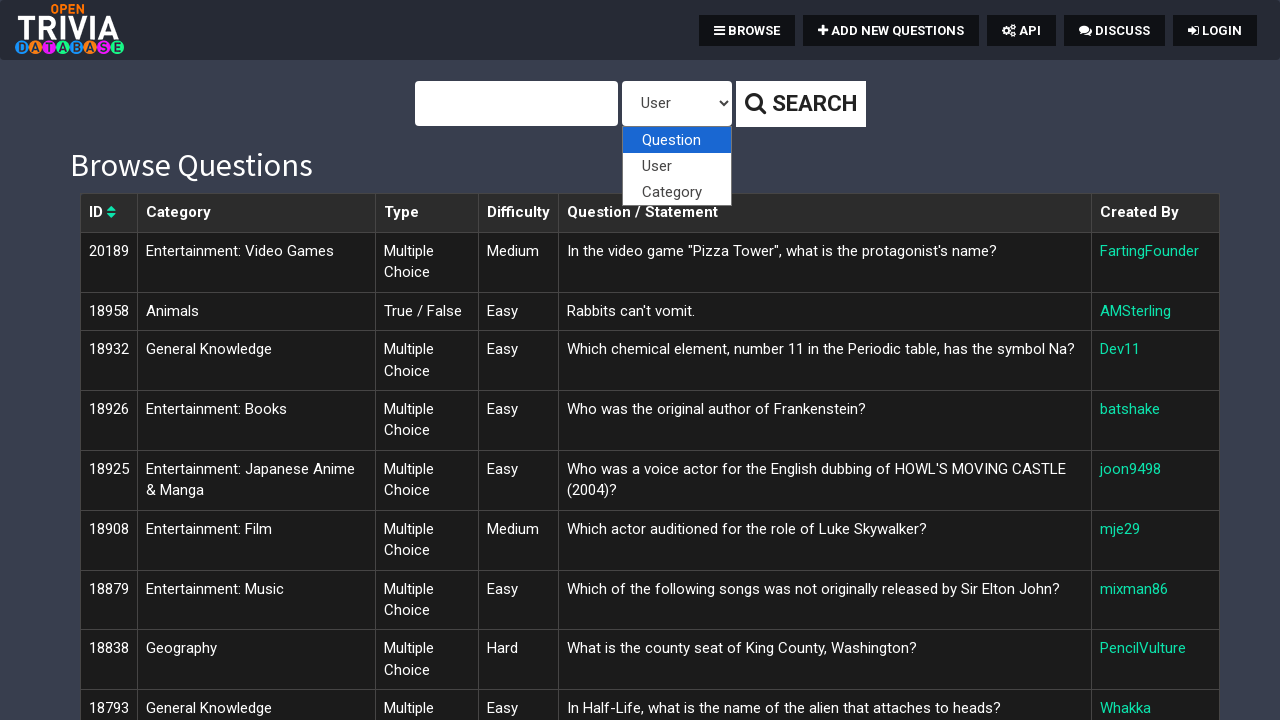

Clicked query input field to focus at (516, 104) on #query
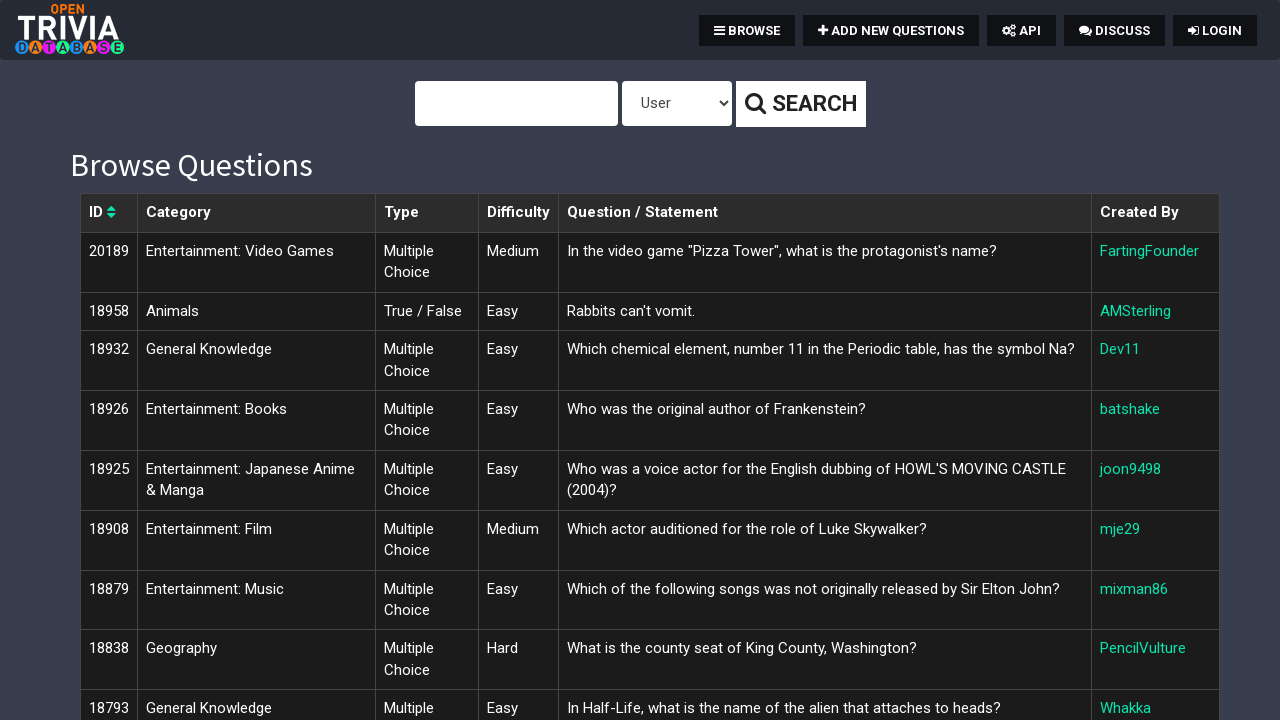

Entered 'DrAwesome' in search field on #query
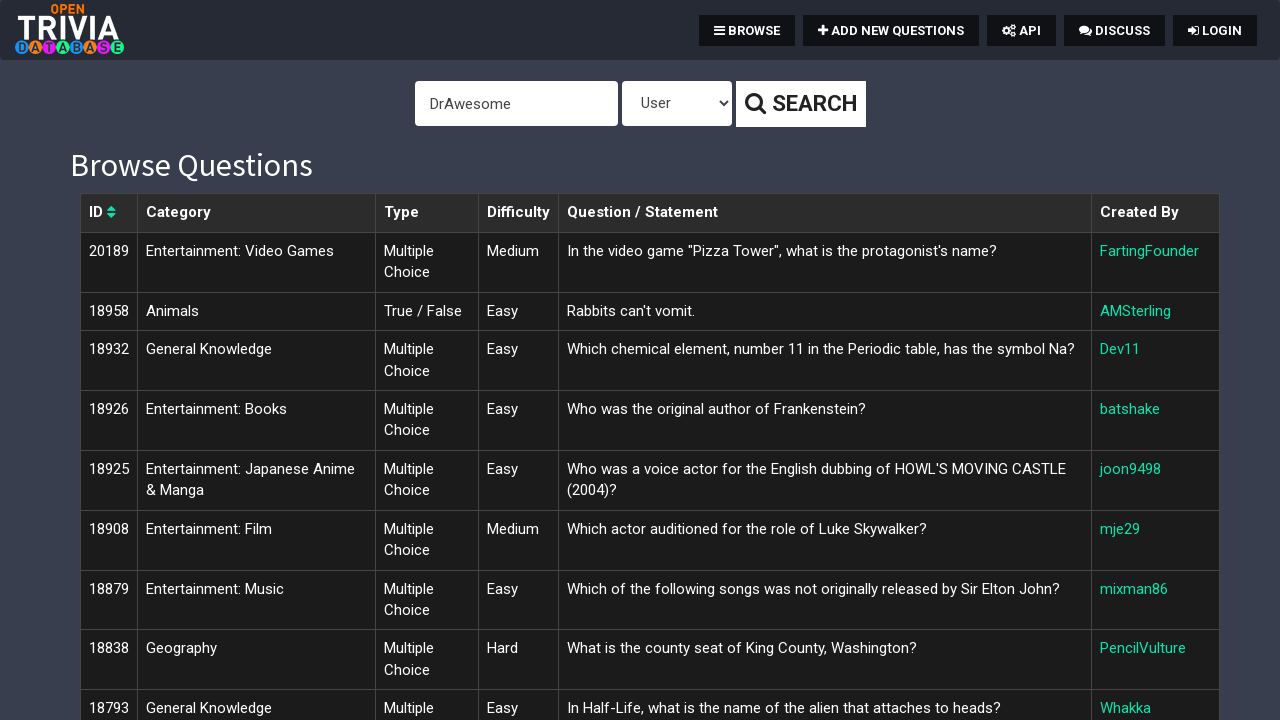

Clicked search button to execute search at (800, 104) on .btn
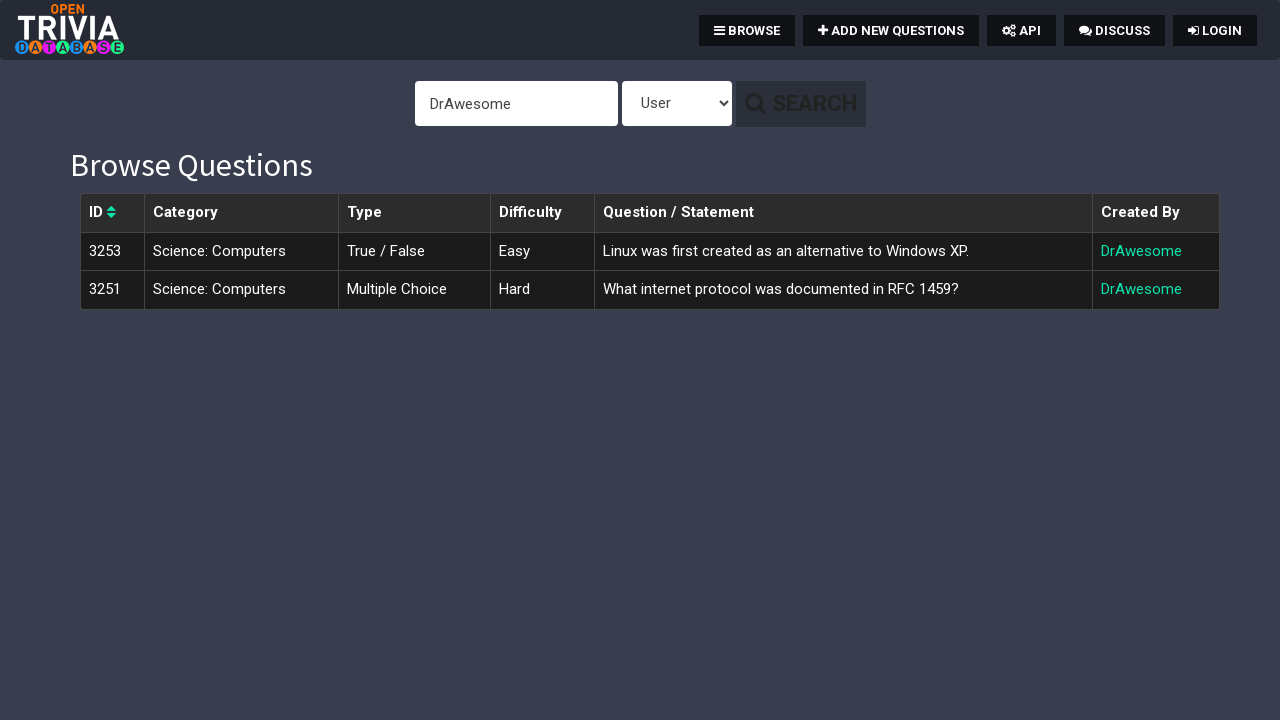

Results table loaded successfully
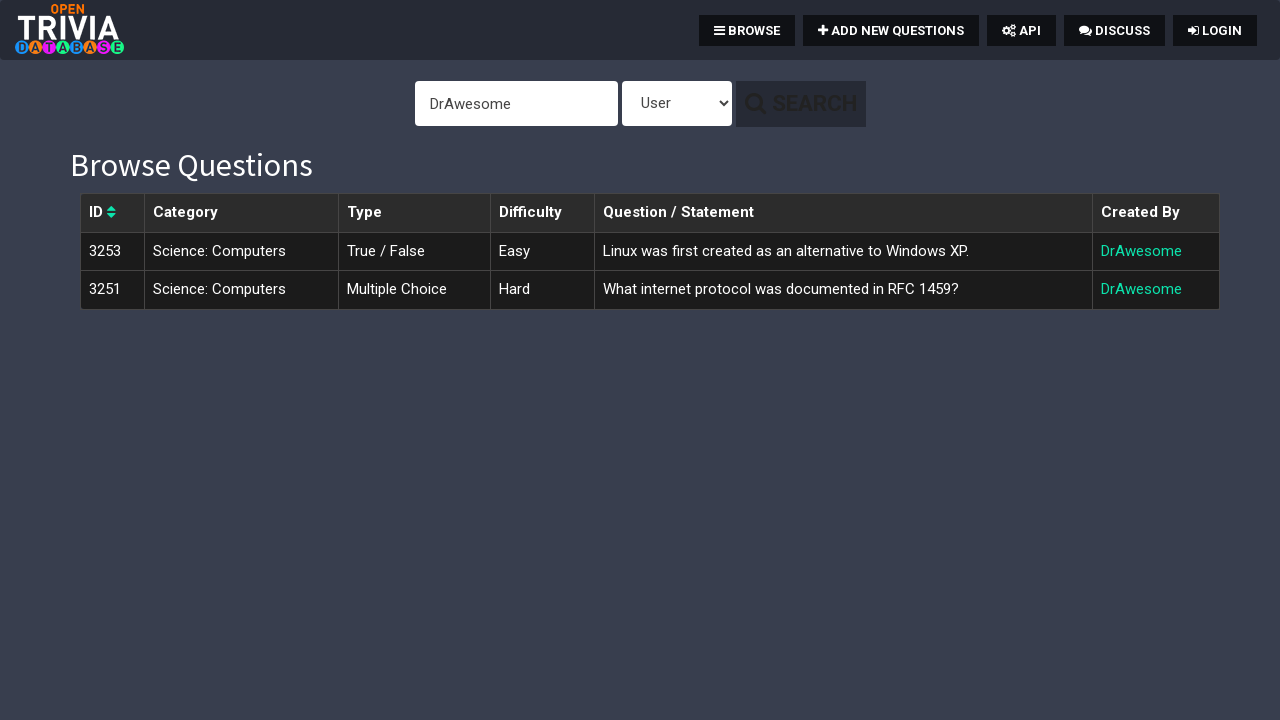

Verified question entries are displayed in results table
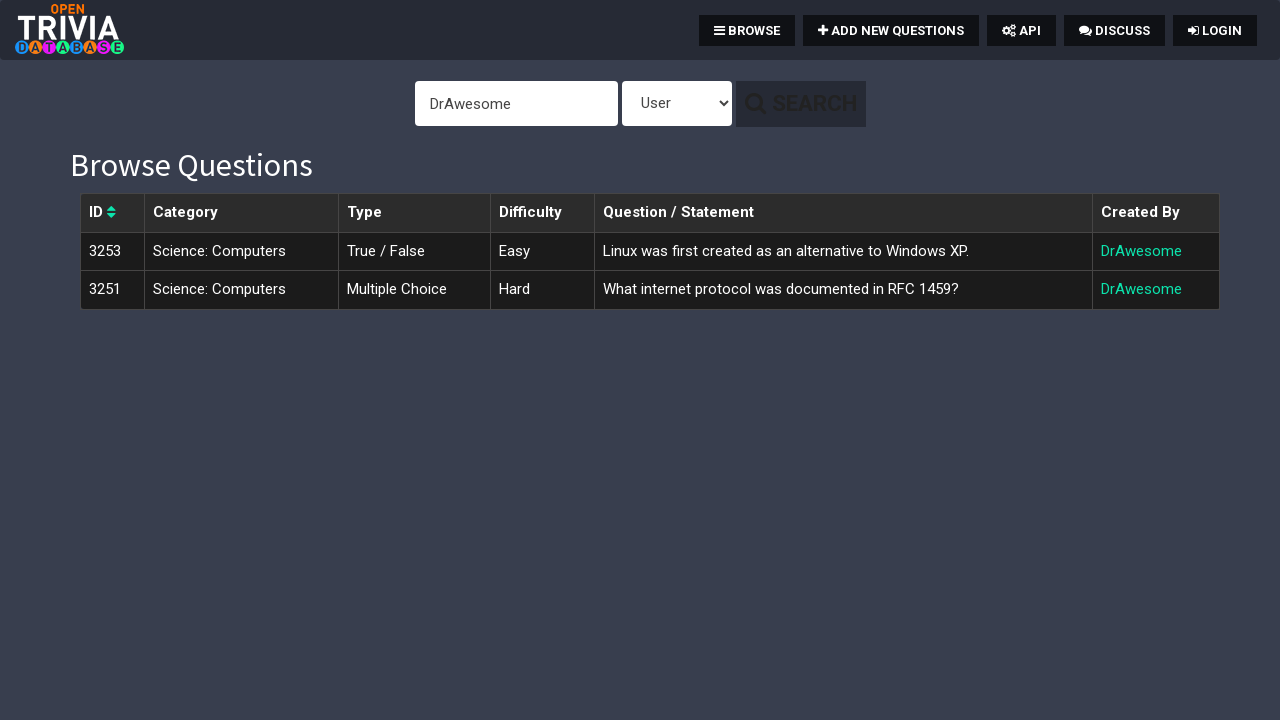

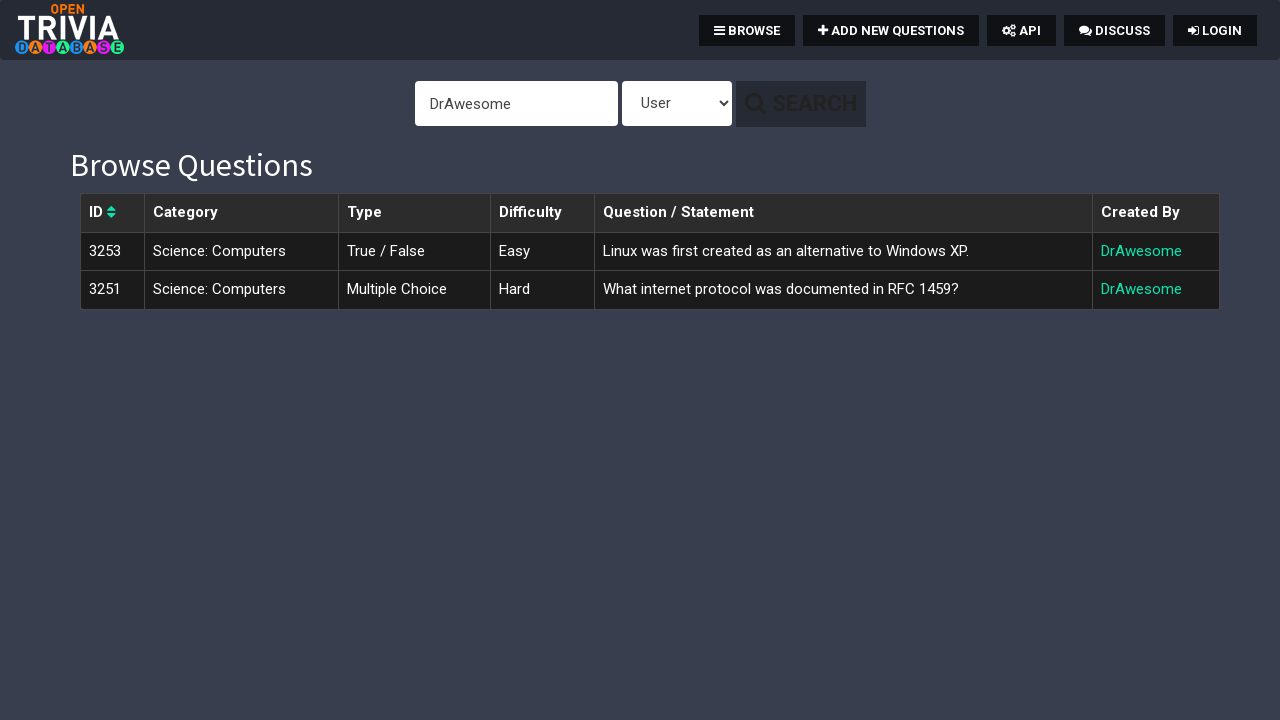